Tests dropdown selection by selecting an option using its value attribute "2"

Starting URL: https://the-internet.herokuapp.com/dropdown

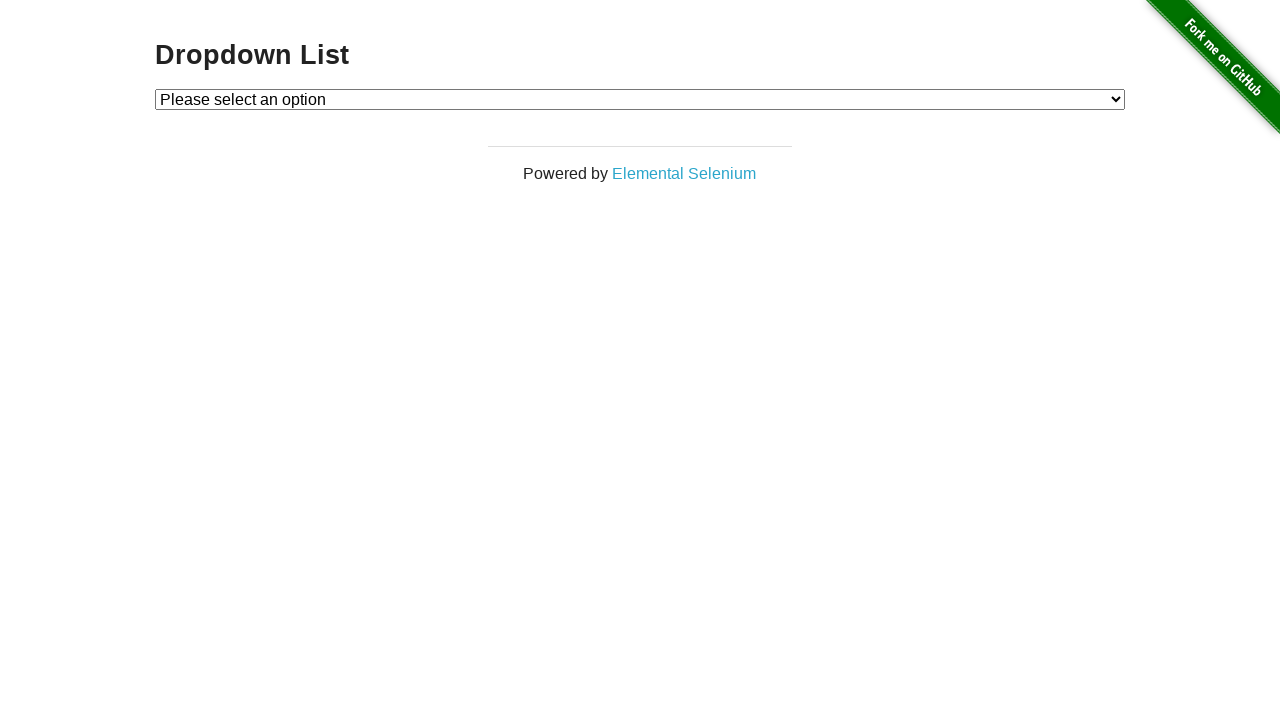

Navigated to dropdown page at https://the-internet.herokuapp.com/dropdown
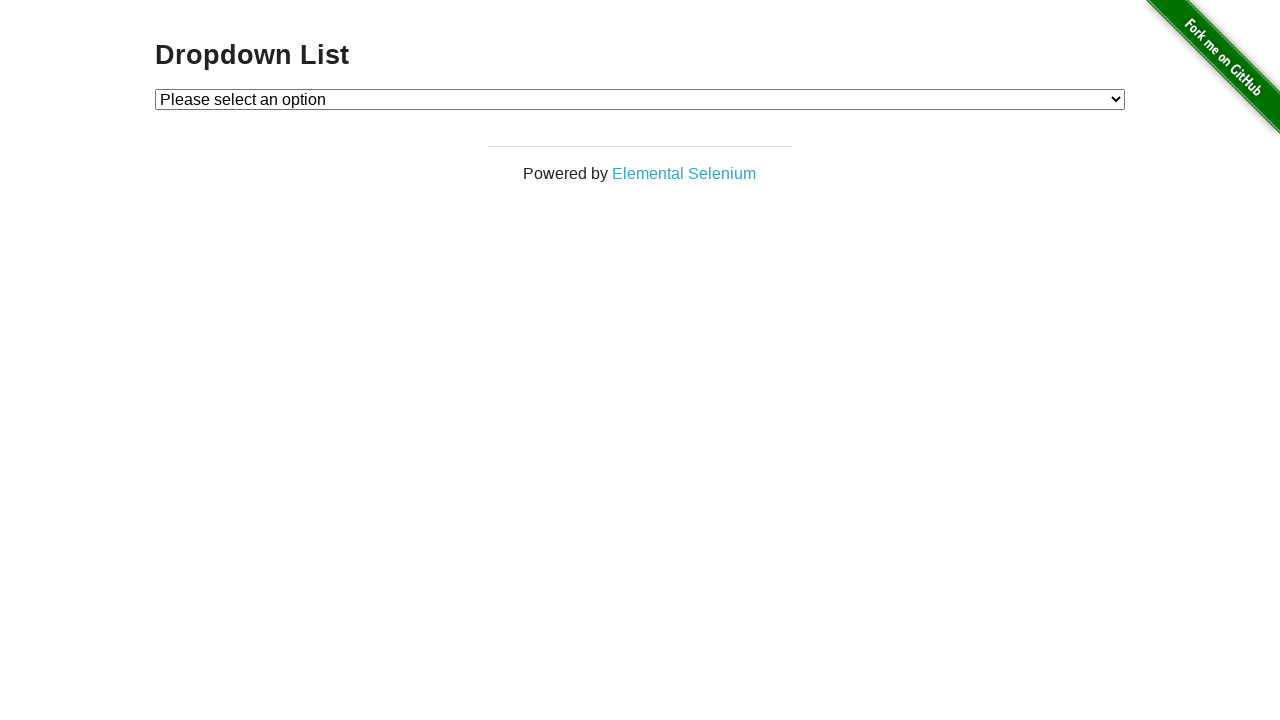

Selected dropdown option with value attribute '2' on #dropdown
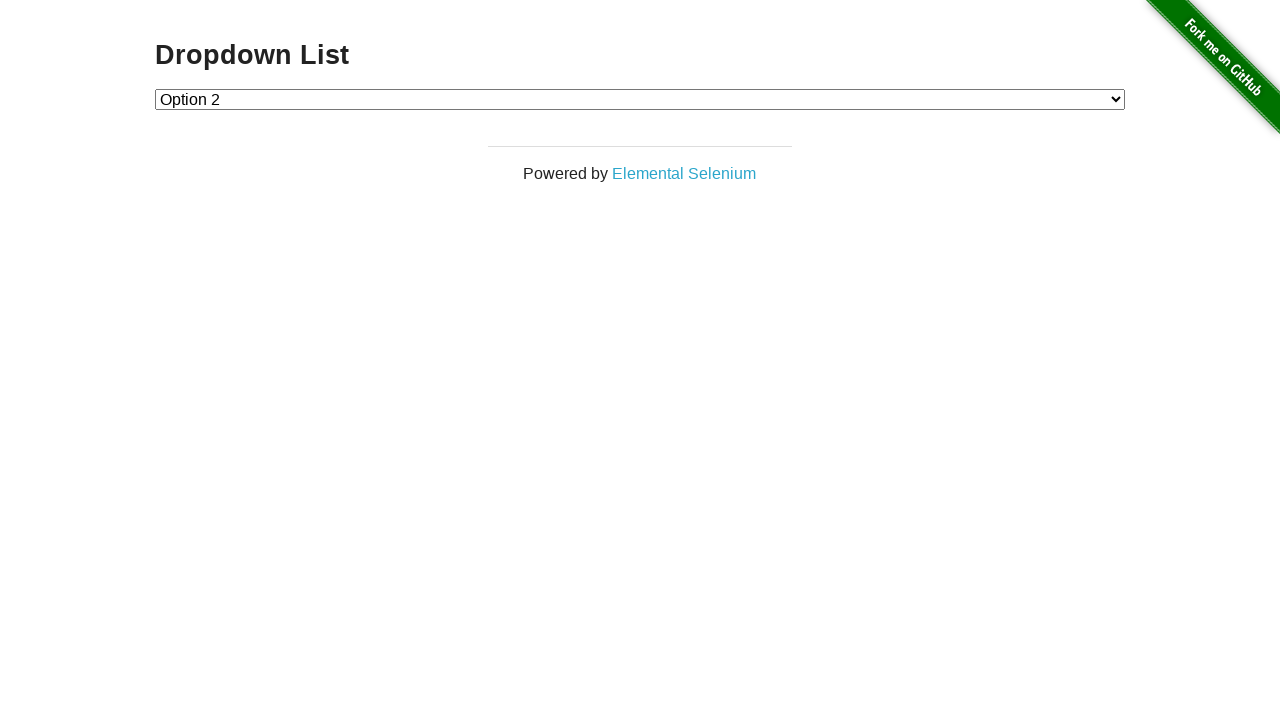

Verified dropdown element is present after selection
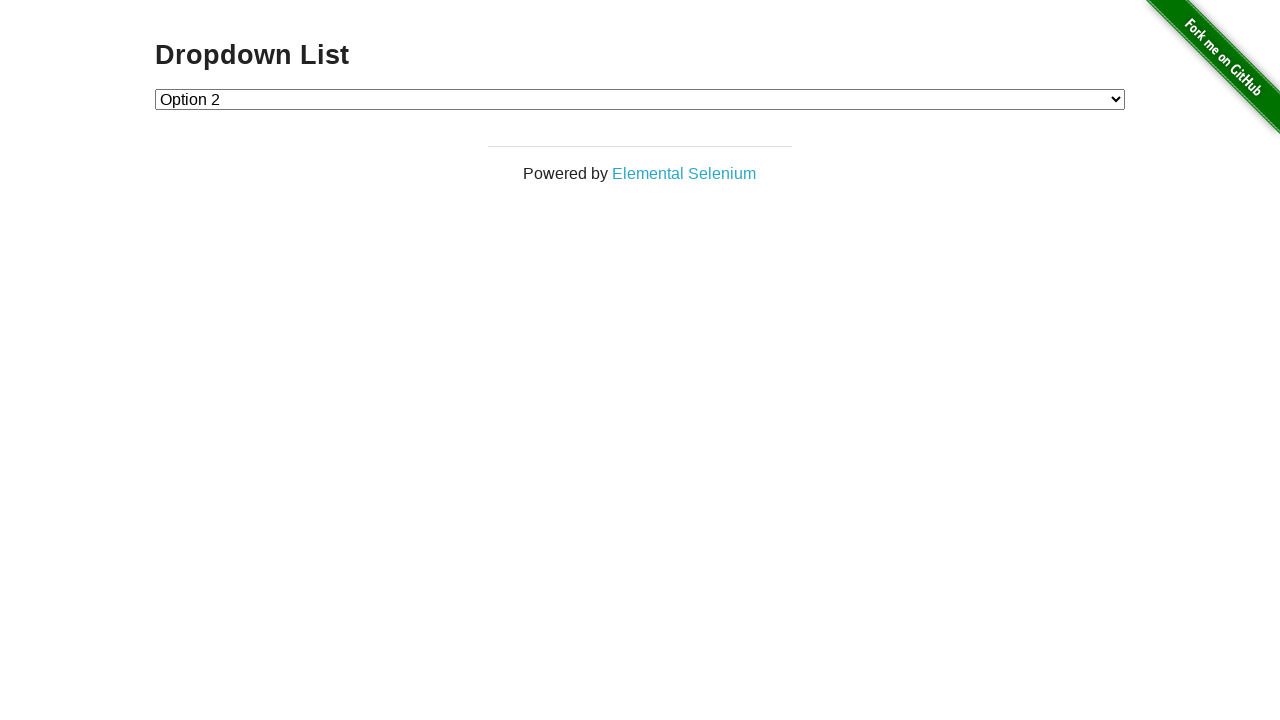

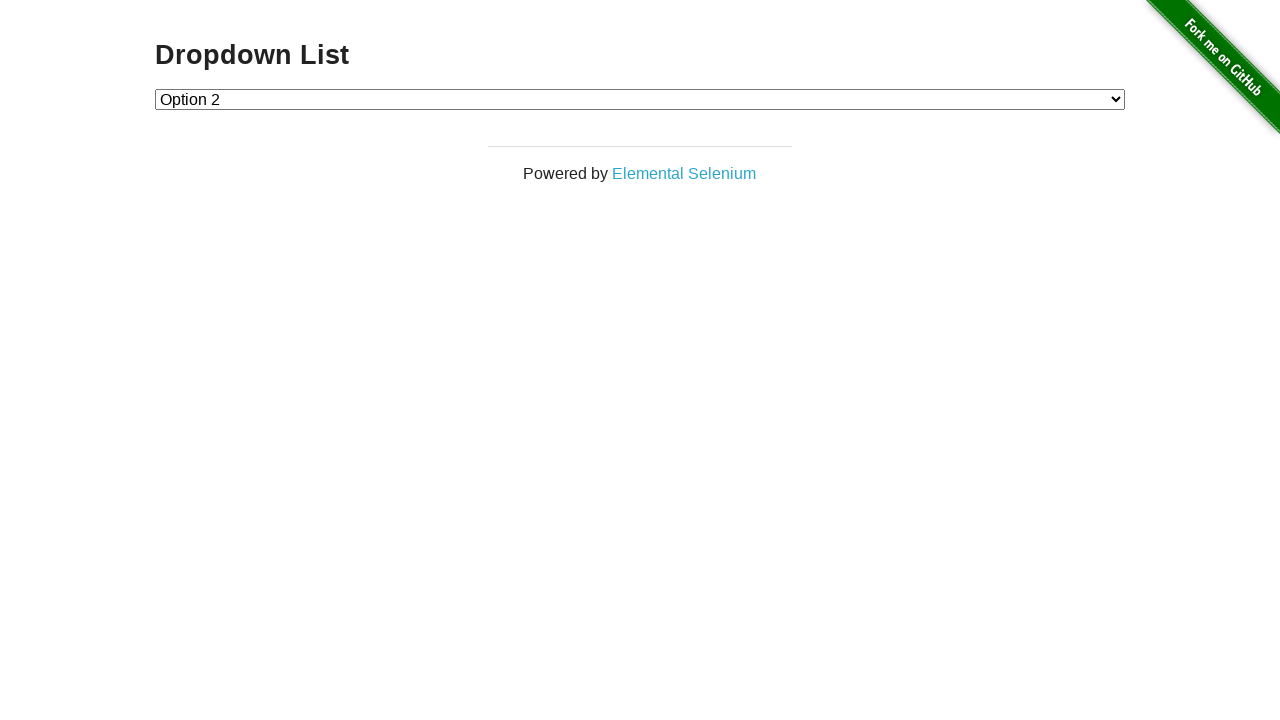